Tests checkbox functionality by verifying initial states, clicking checkboxes, and validating state changes

Starting URL: https://the-internet.herokuapp.com/checkboxes

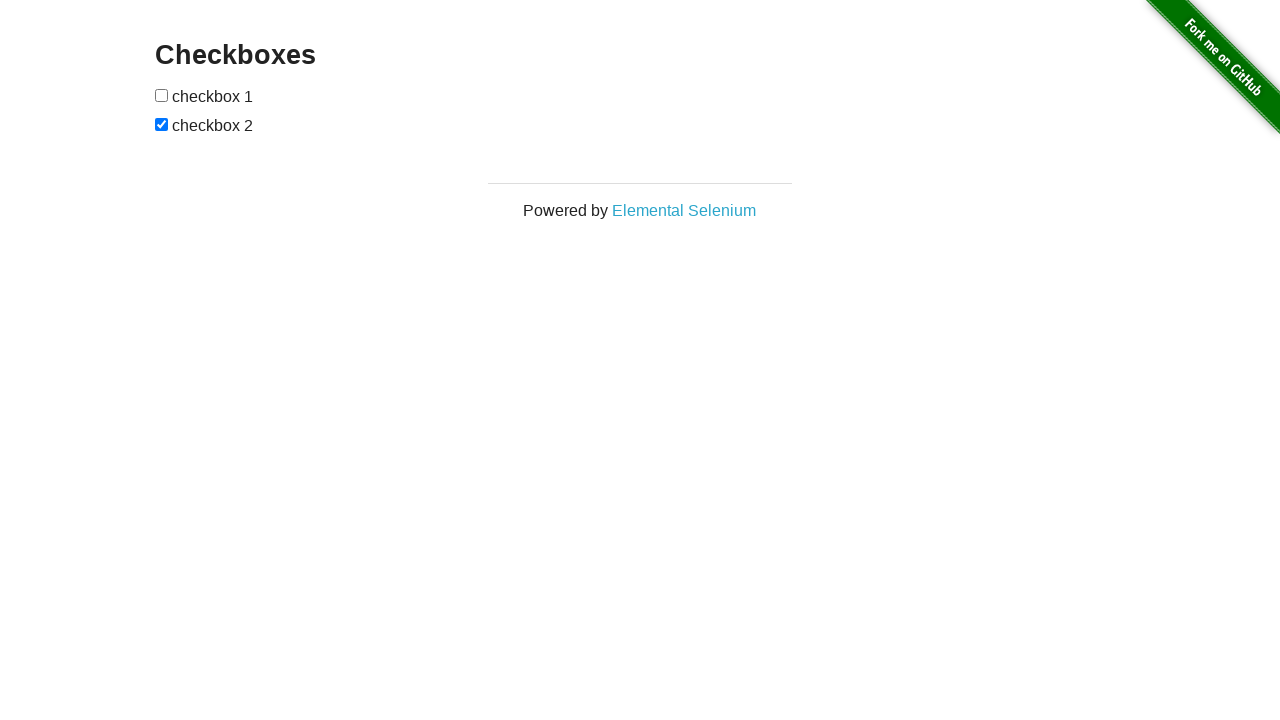

Located first checkbox element
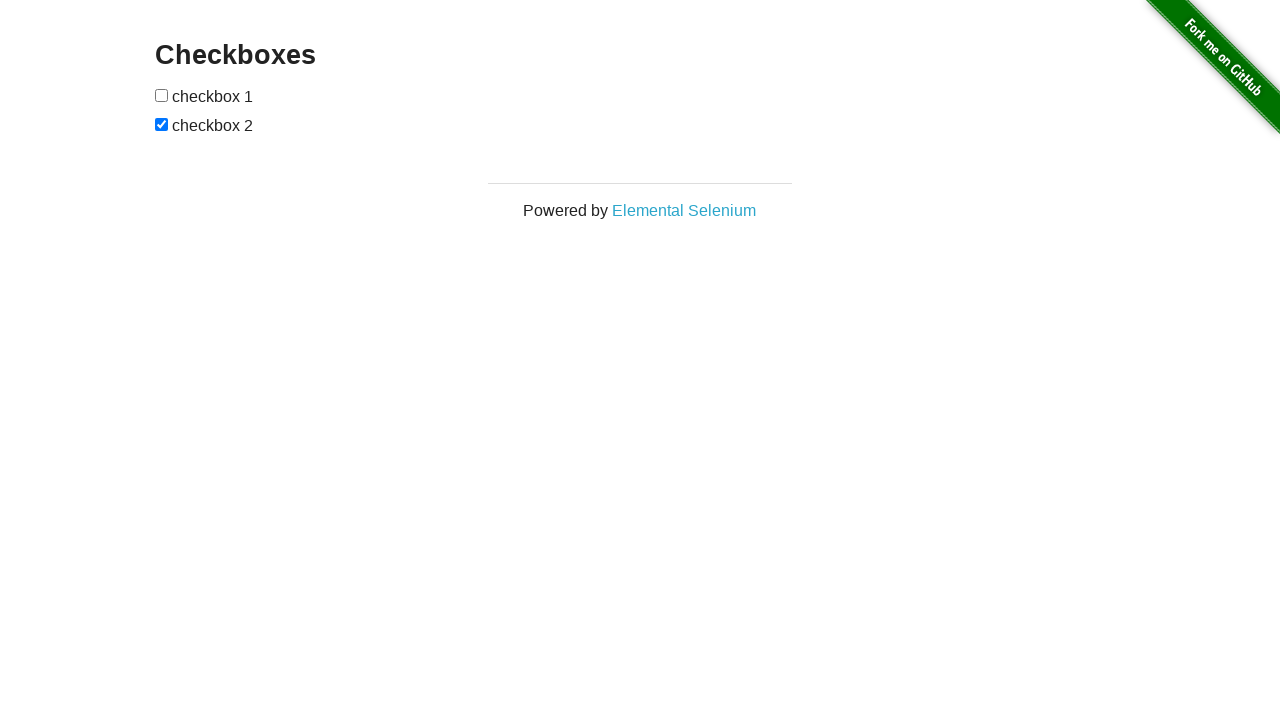

Located second checkbox element
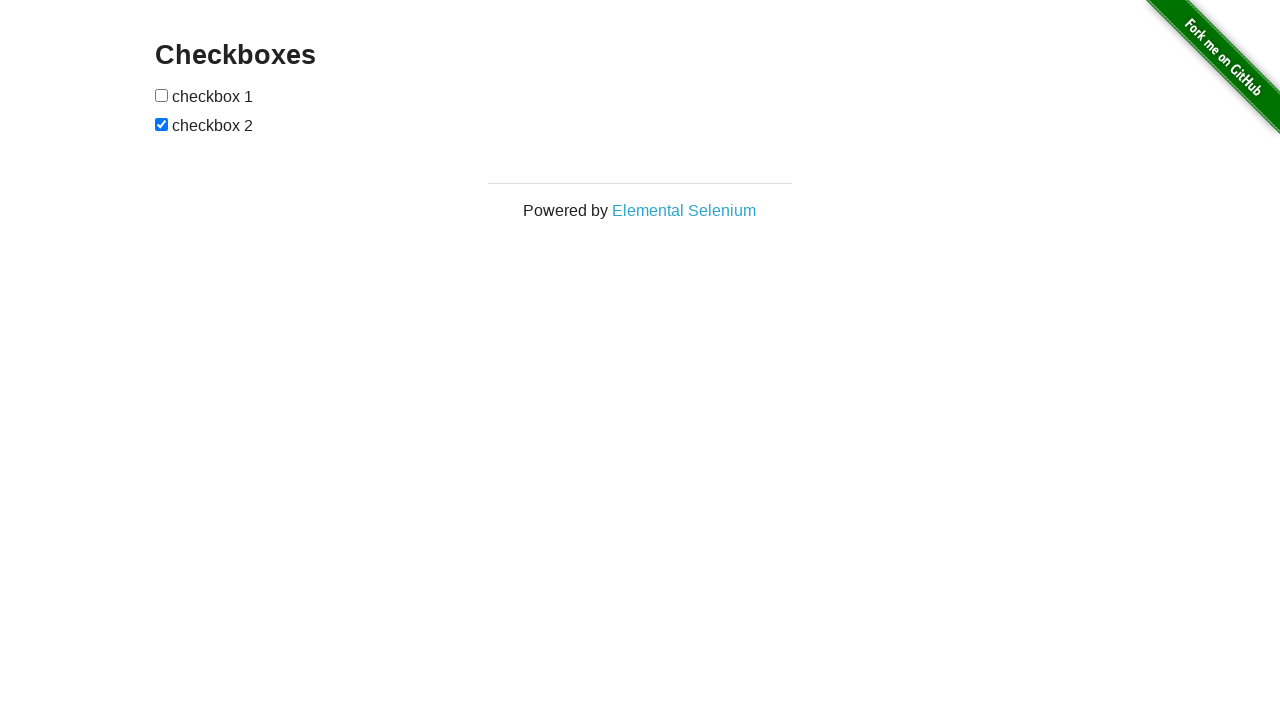

Verified checkbox 1 is not checked initially
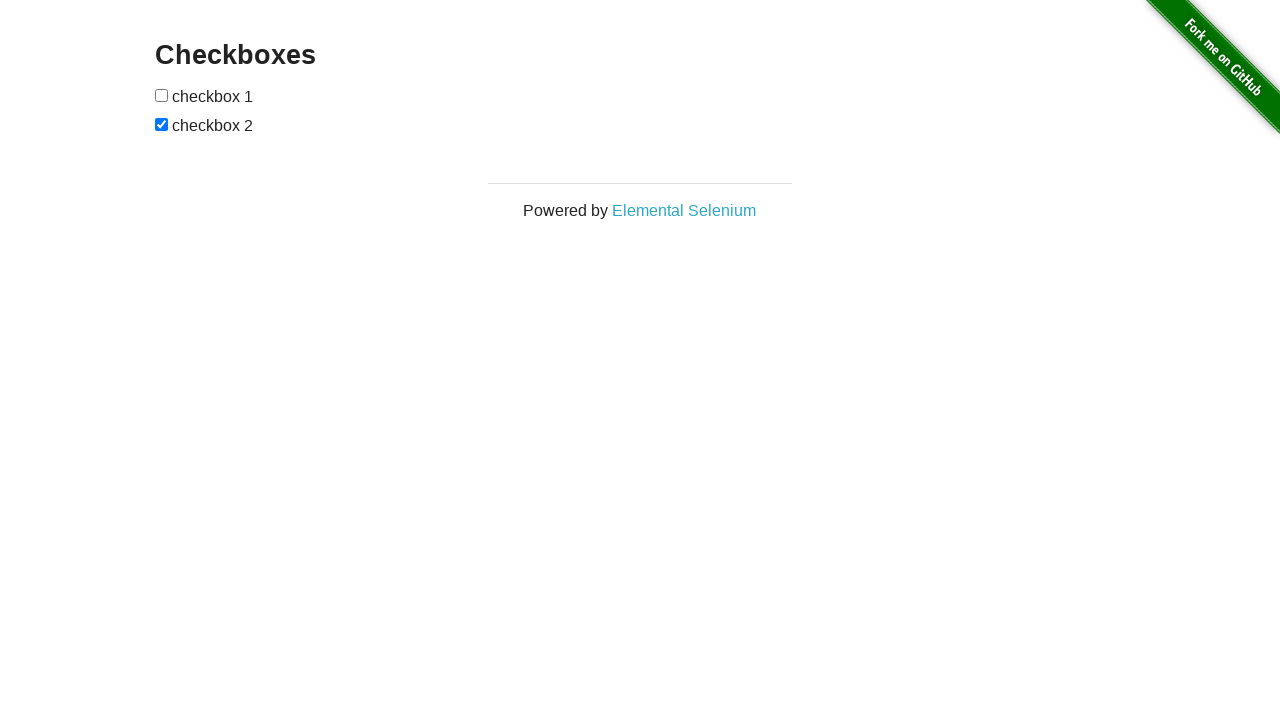

Verified checkbox 2 is checked initially
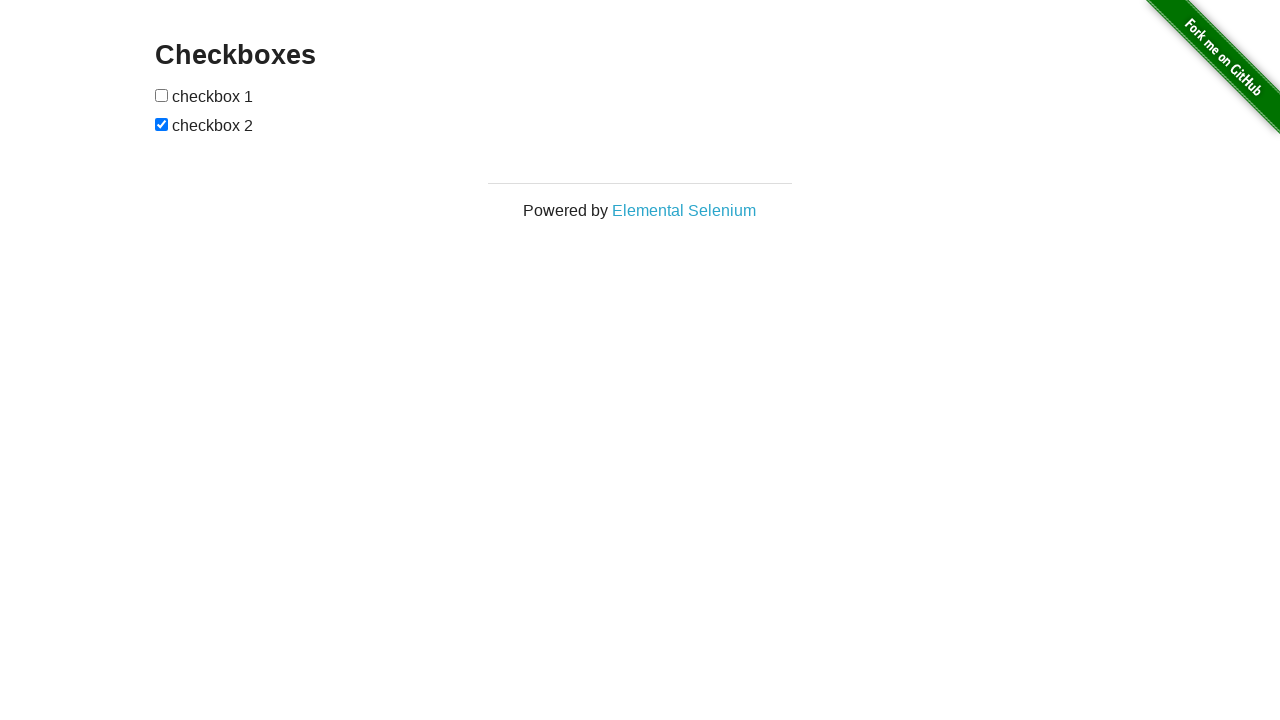

Clicked checkbox 1 to check it at (162, 95) on (//input[@type='checkbox'])[1]
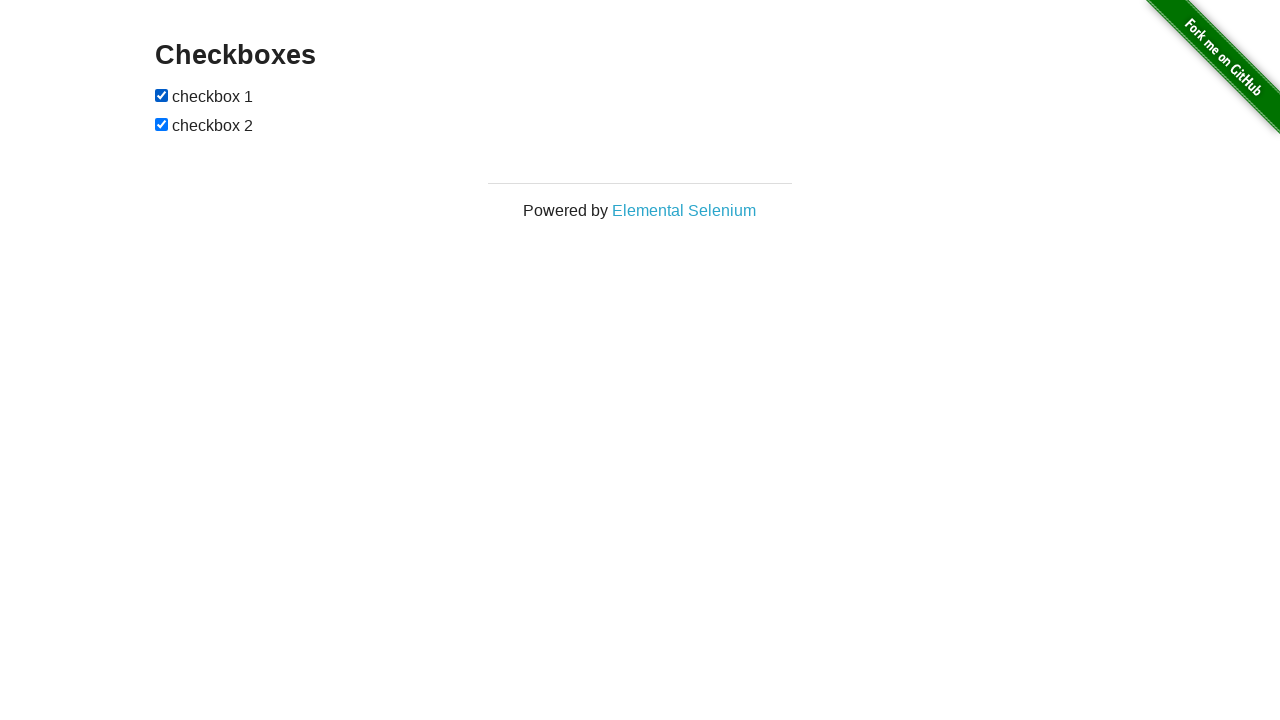

Verified checkbox 1 is now checked
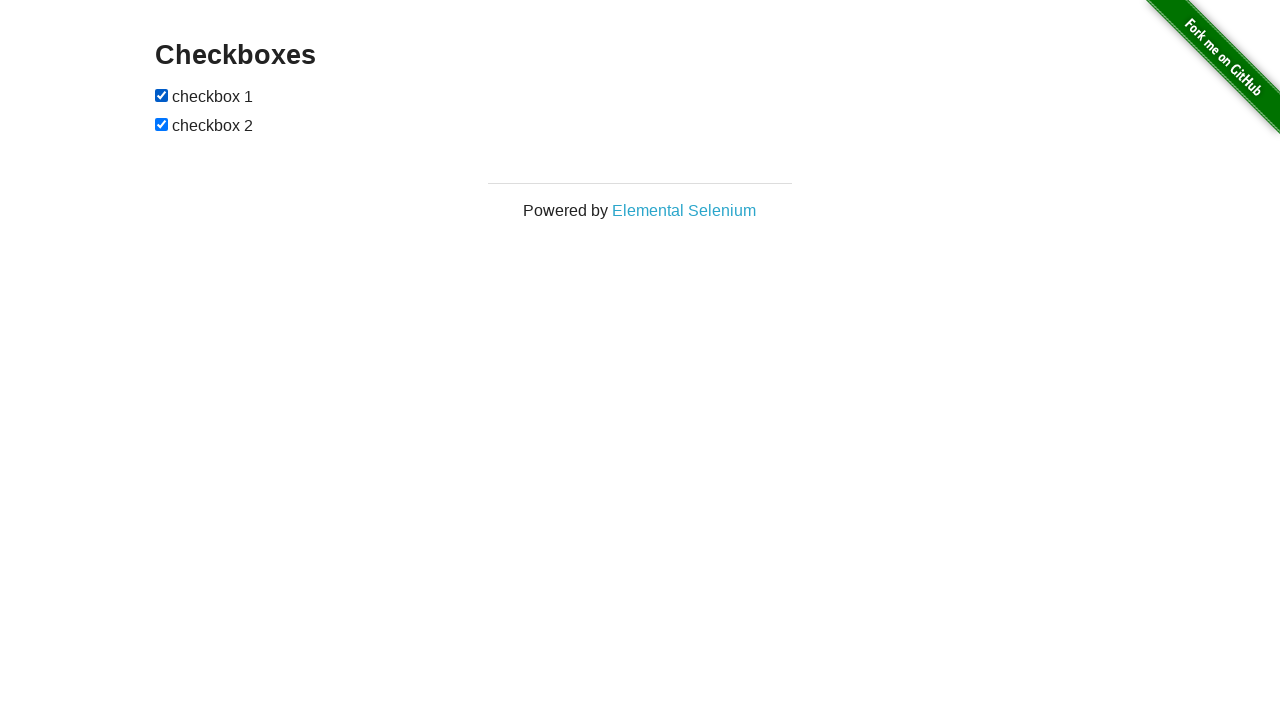

Verified checkbox 2 is still checked
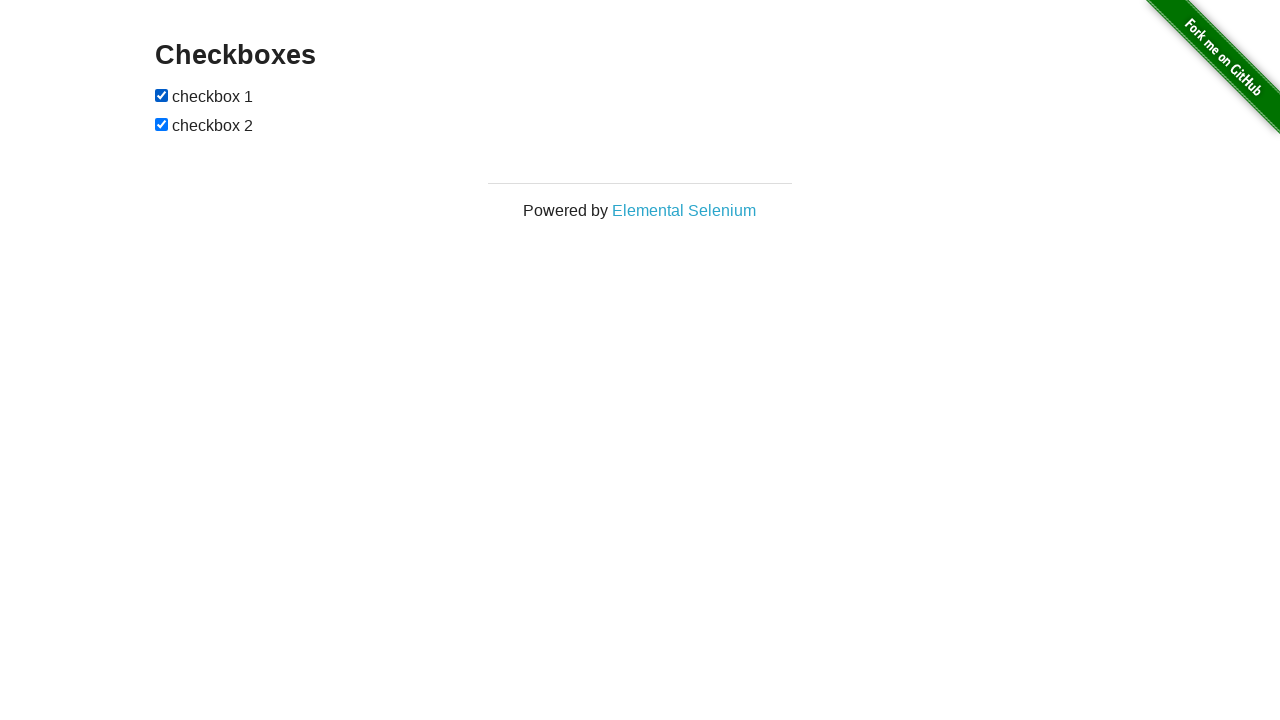

Clicked checkbox 2 to uncheck it at (162, 124) on (//input[@type='checkbox'])[2]
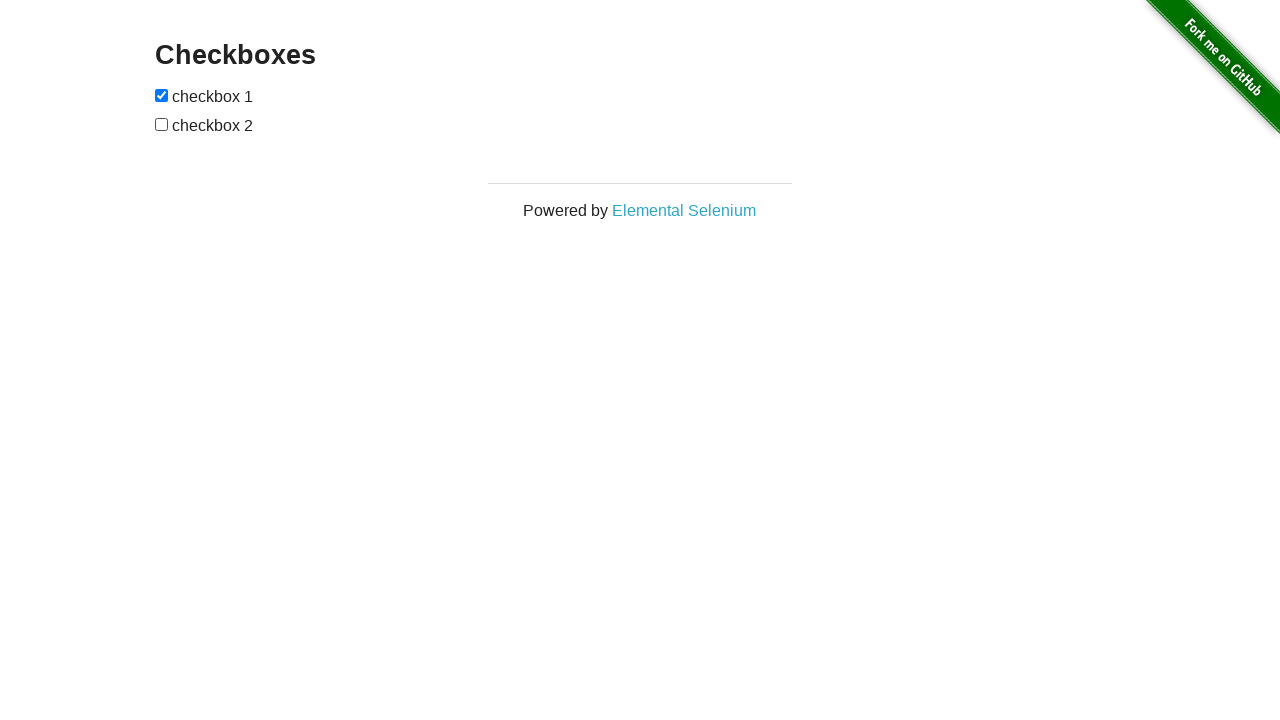

Verified checkbox 1 is still checked
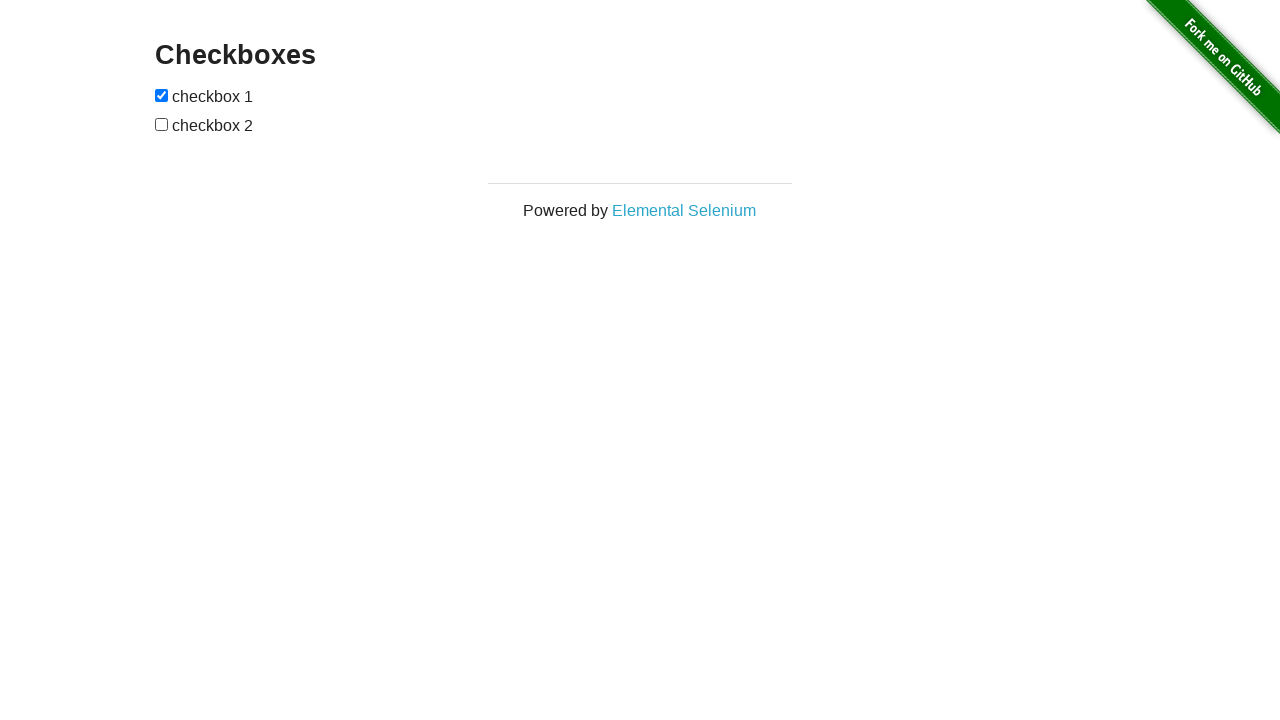

Verified checkbox 2 is now unchecked
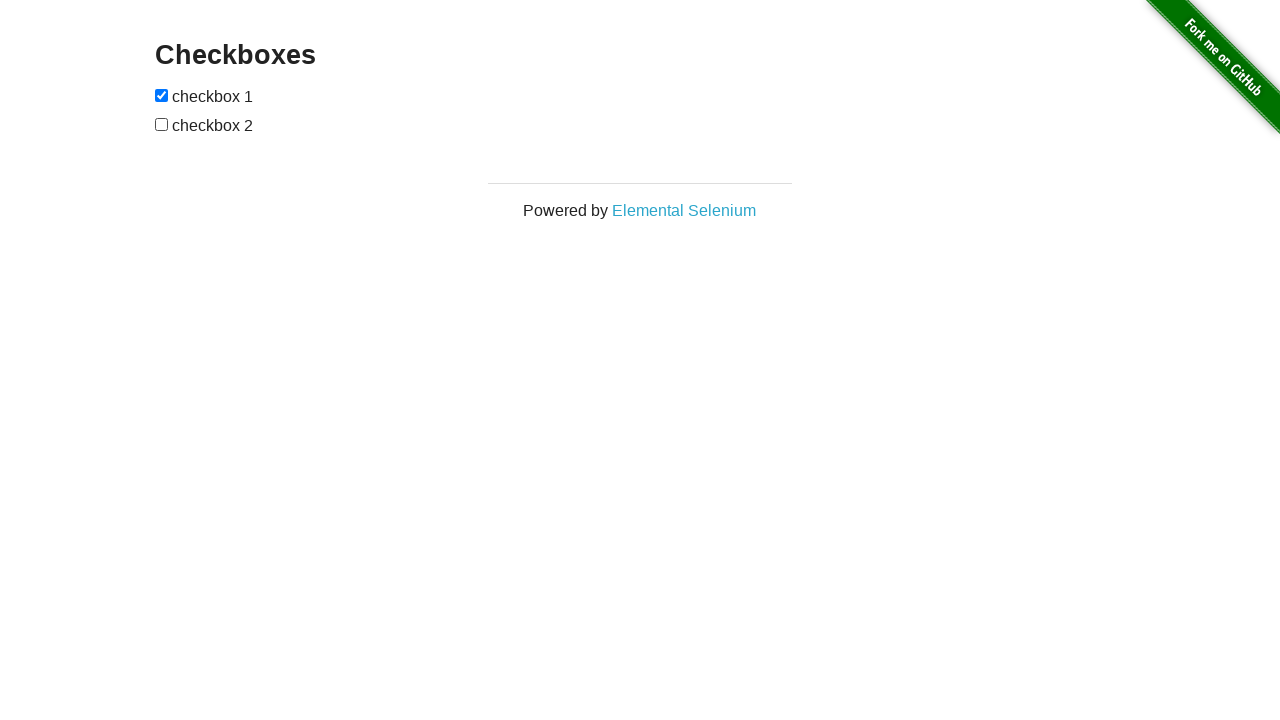

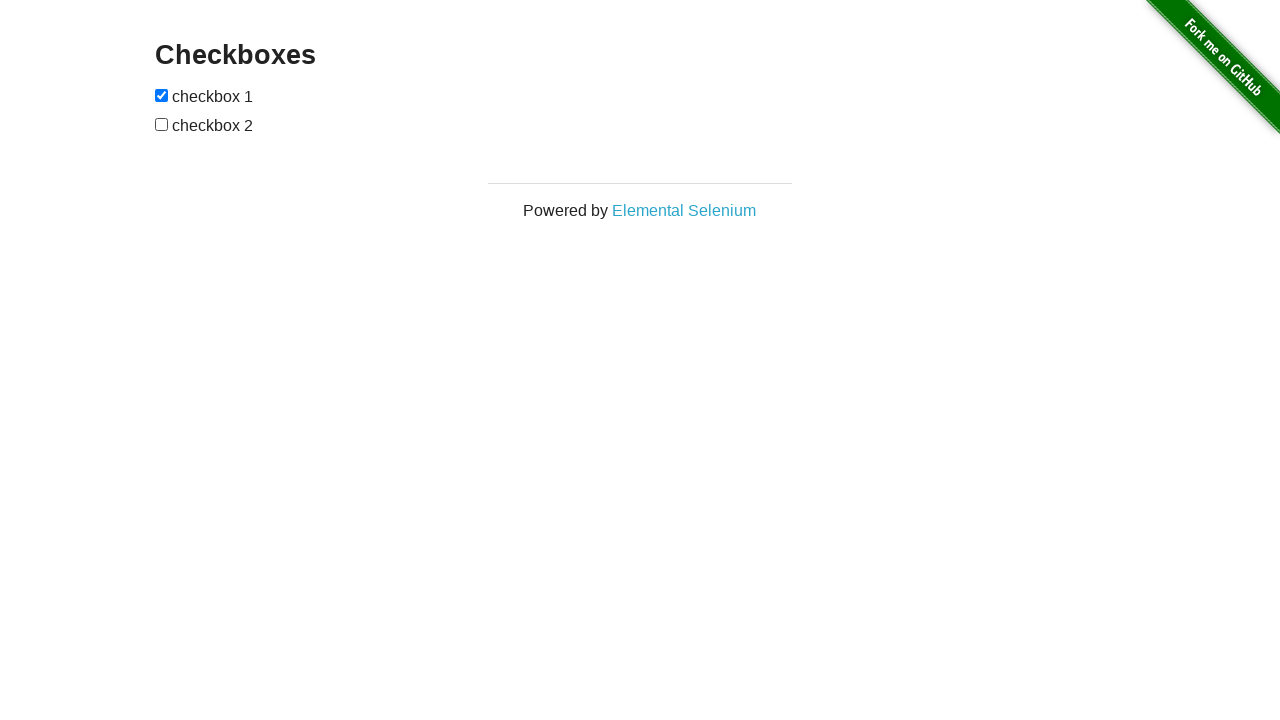